Fills out a registration form with personal and address information, including selecting country from a dropdown

Starting URL: https://phptravels.org/register.php

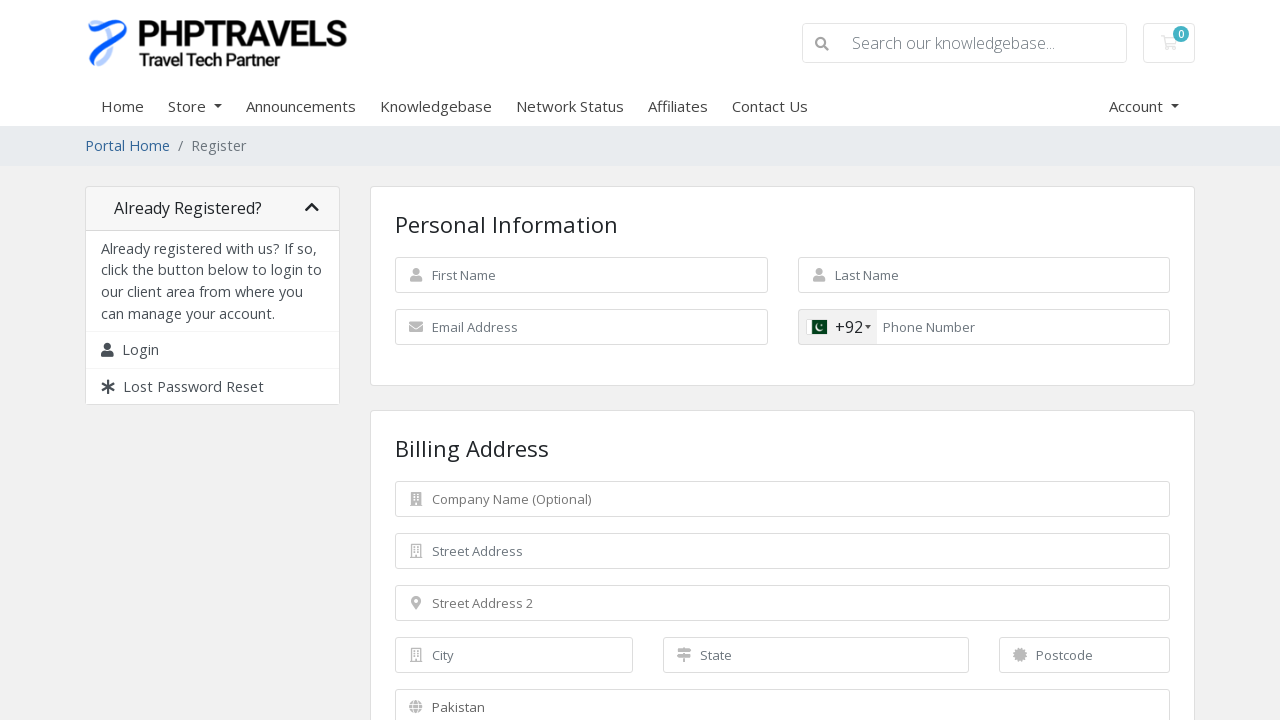

Filled first name field with 'Gayathri' on input#inputFirstName
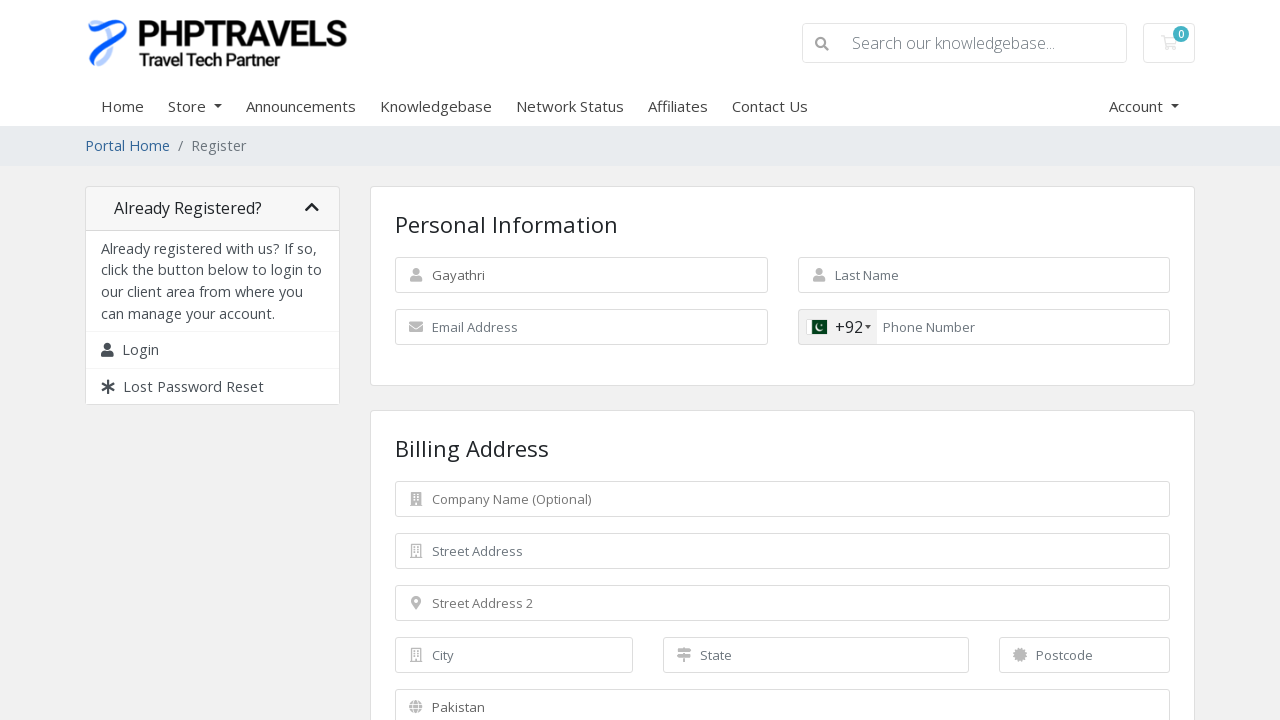

Filled last name field with 'Vishak' on input#inputLastName
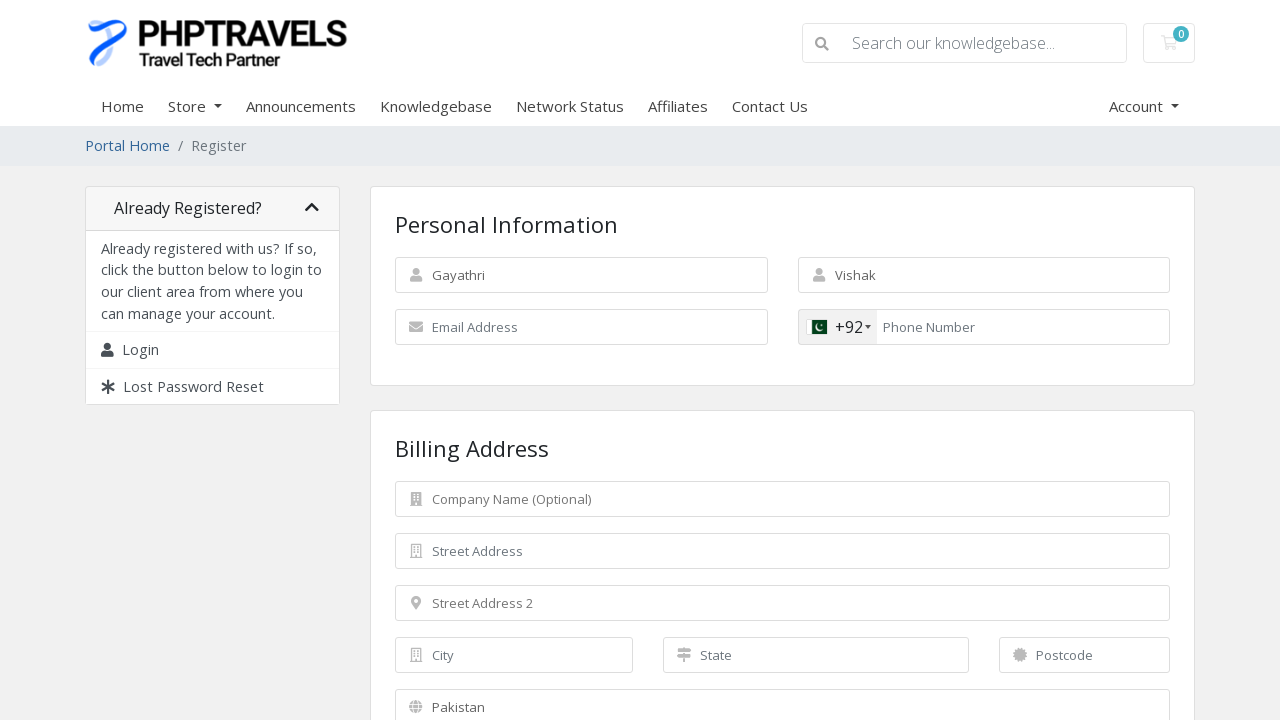

Filled email field with 'testuser2024@example.com' on input#inputEmail
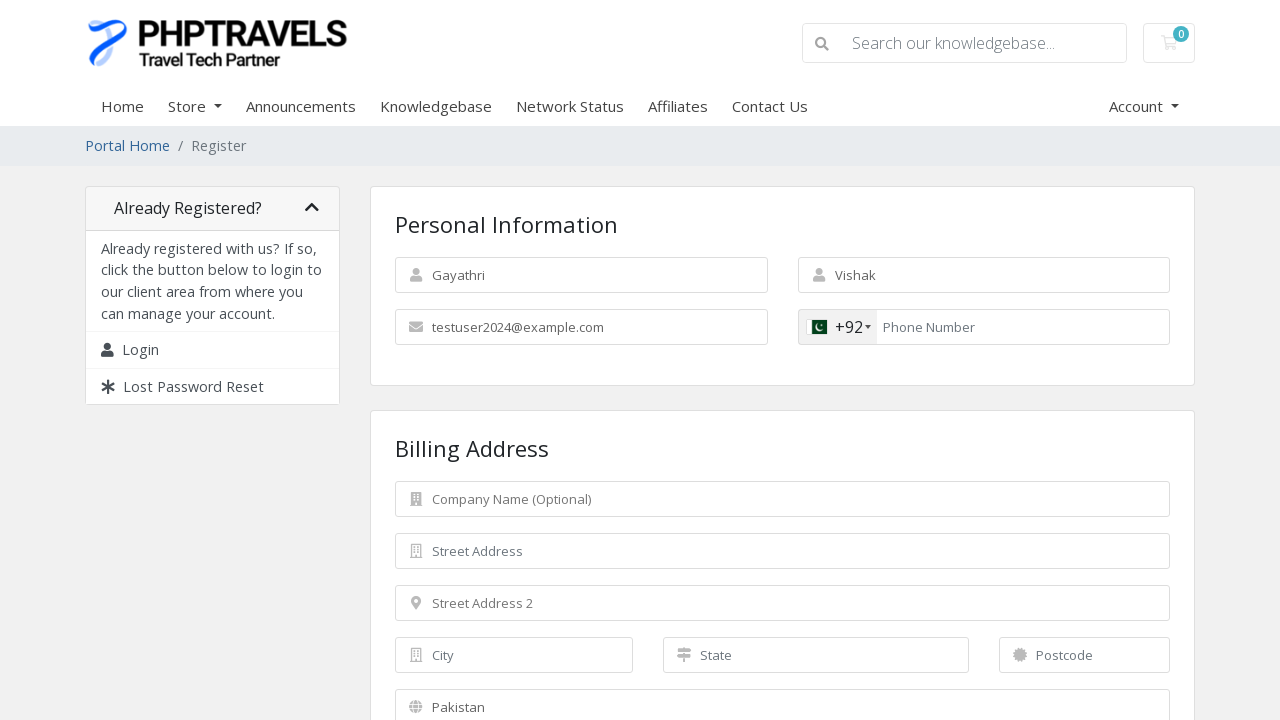

Filled company name field with 'Allianz' on input#inputCompanyName
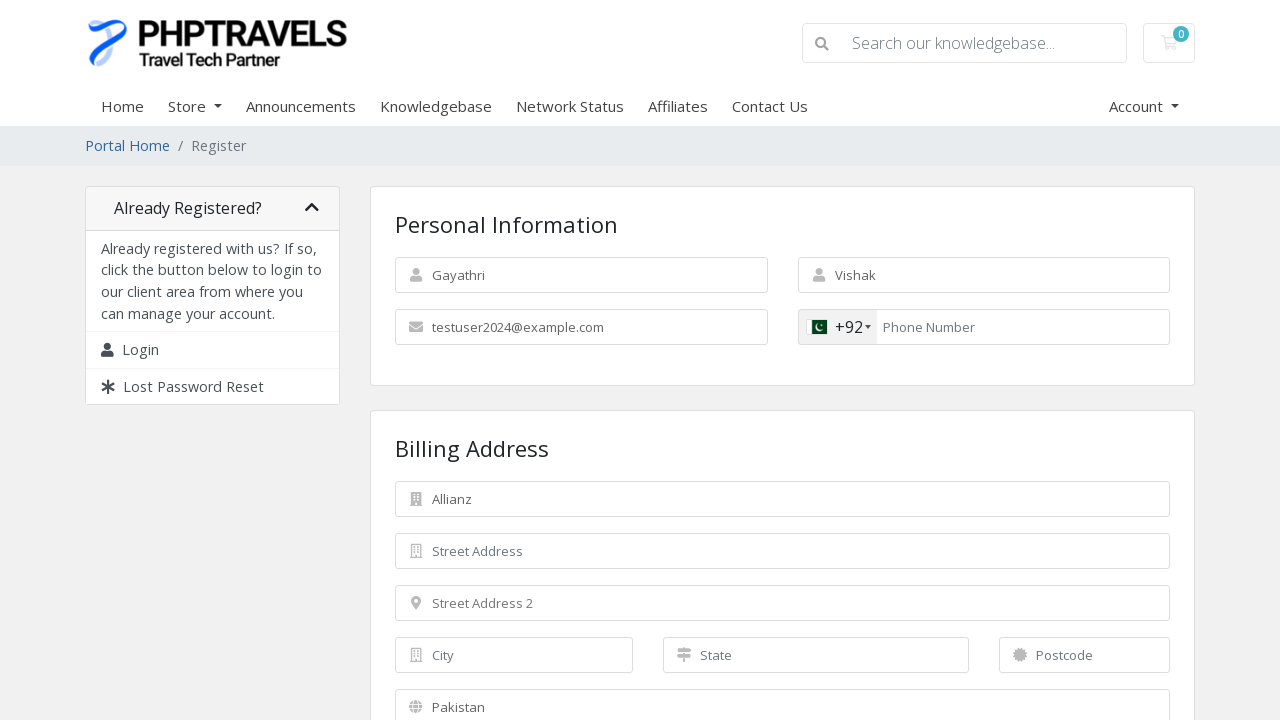

Filled street address line 1 with 'Gayathri Nivas' on input#inputAddress1
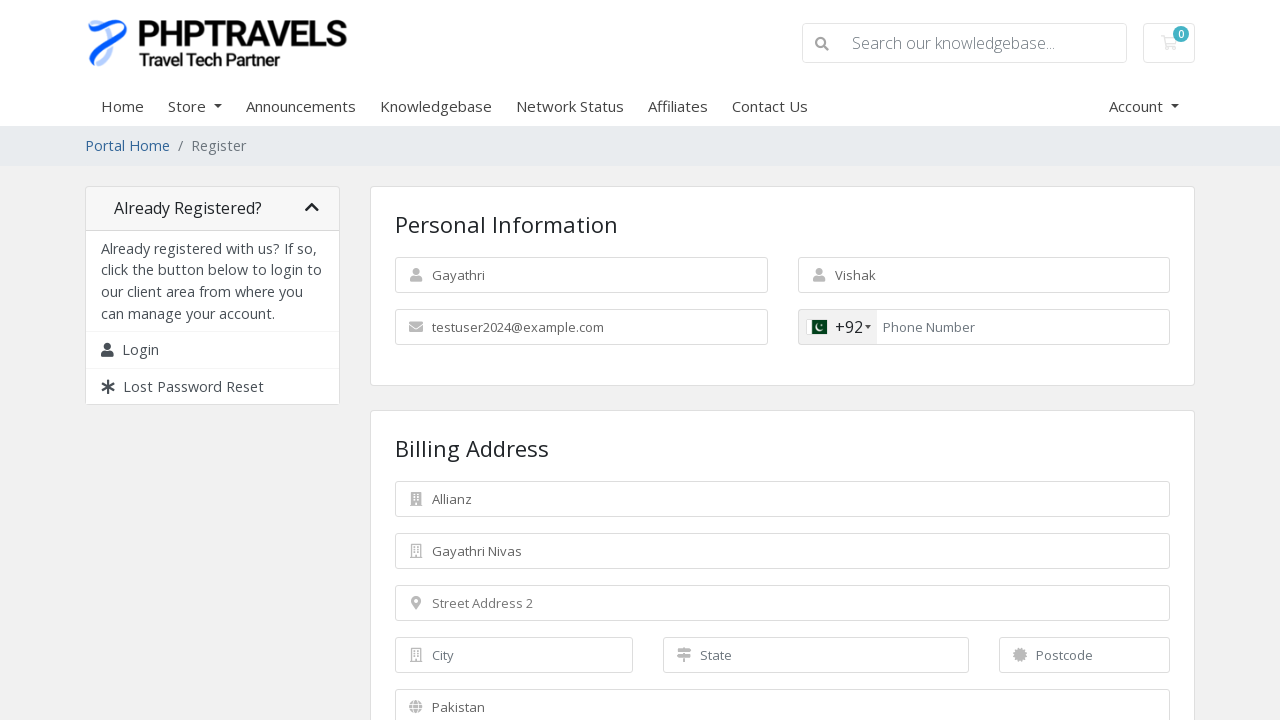

Filled street address line 2 with 'Kazhakuttom' on input#inputAddress2
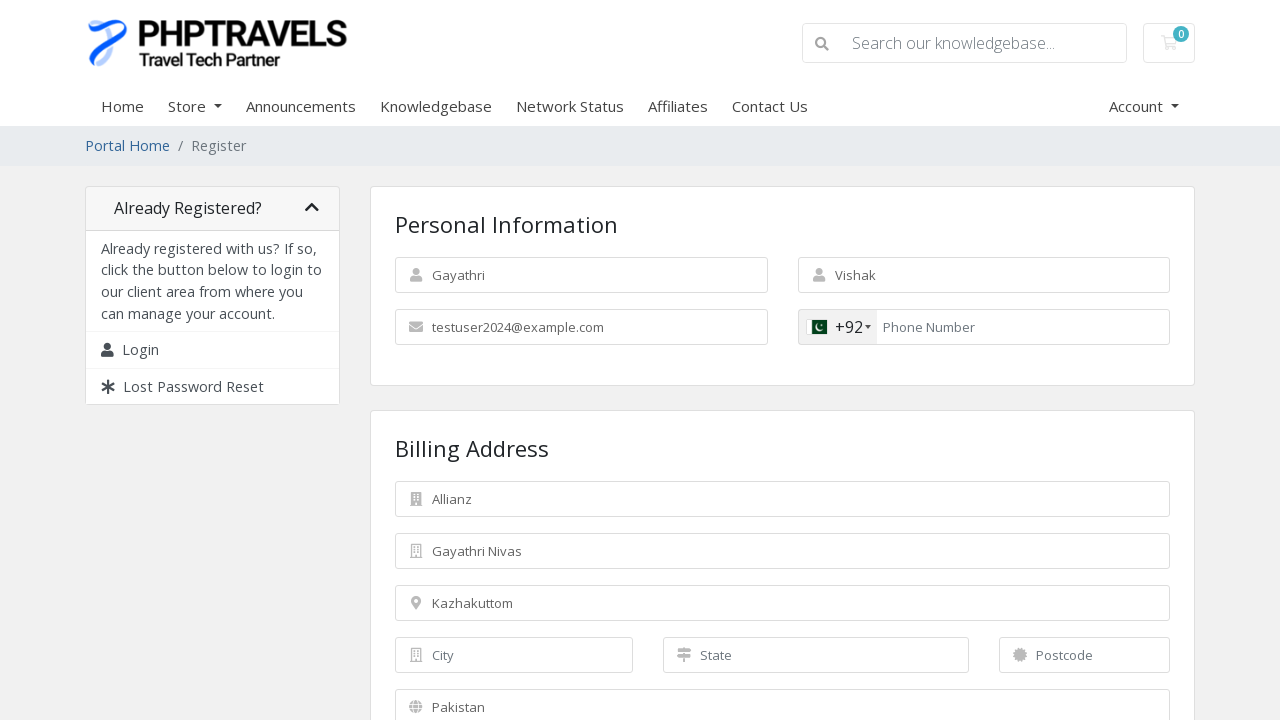

Filled city field with 'Trivandrum' on input#inputCity
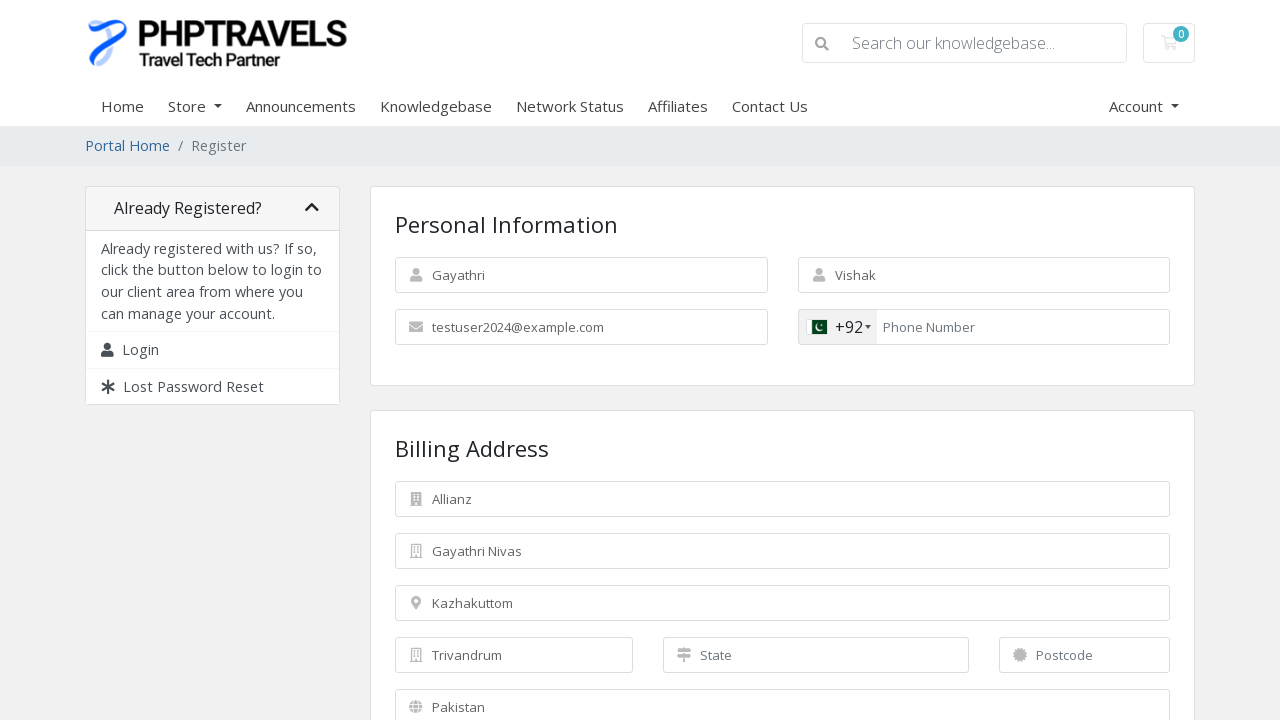

Filled state field with 'Kerala' on input#stateinput
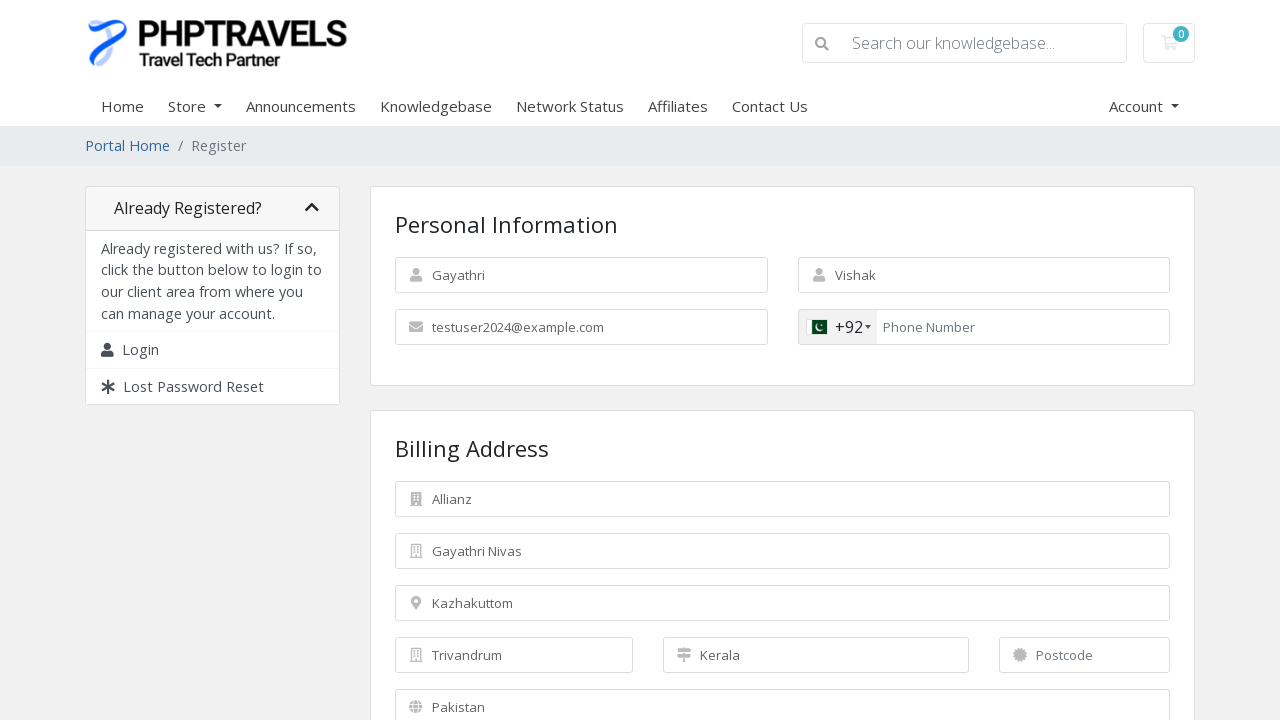

Filled postcode field with '695582' on input#inputPostcode
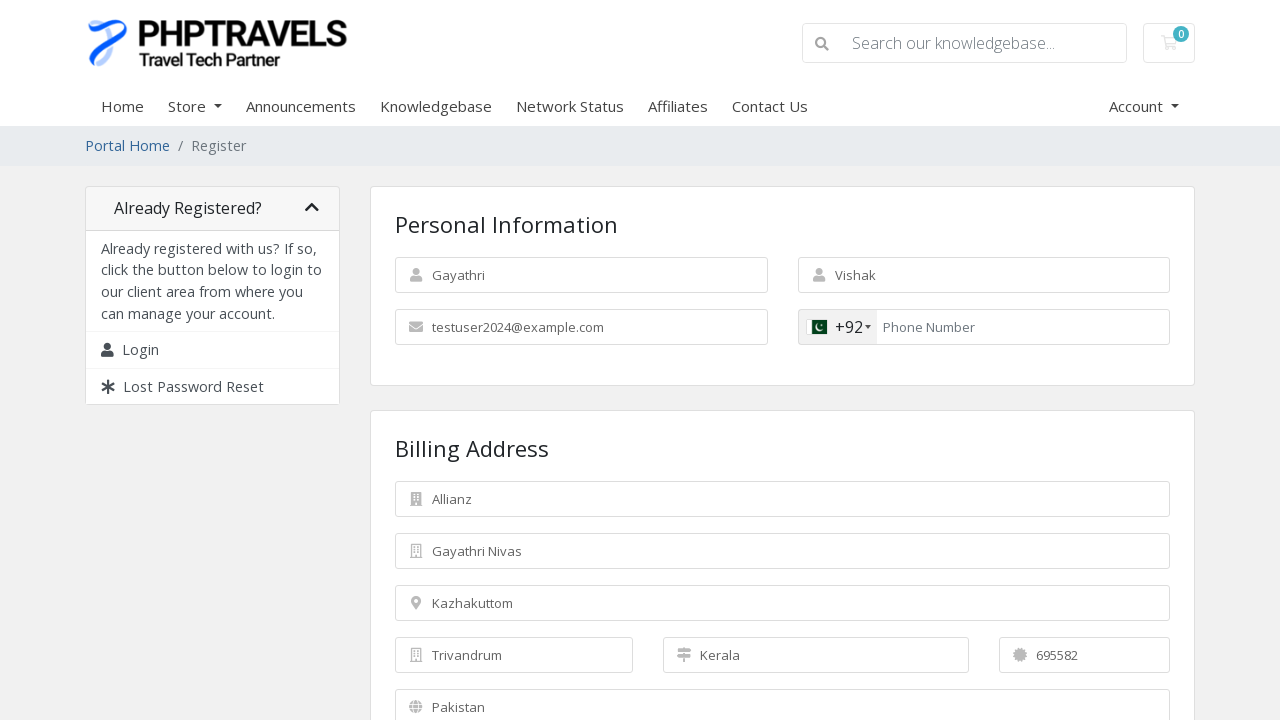

Selected 'Congo' from country dropdown on select#inputCountry
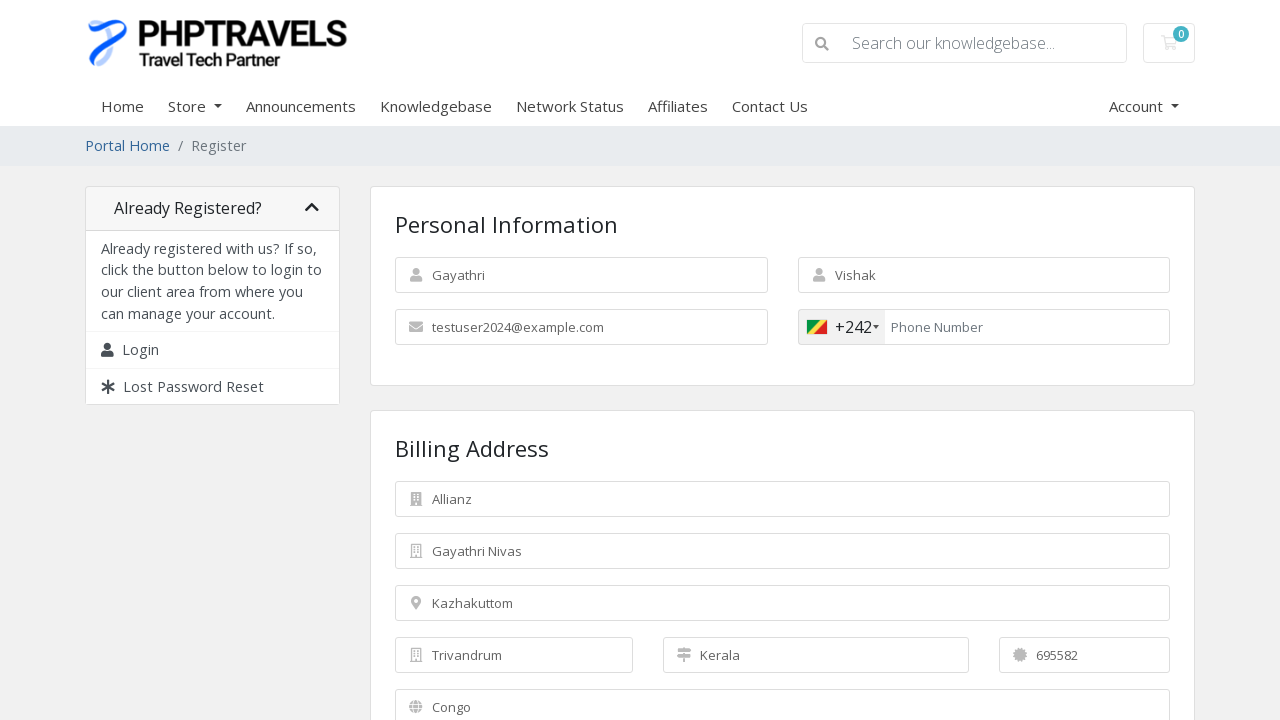

Changed country selection to 'United Kingdom' on select#inputCountry
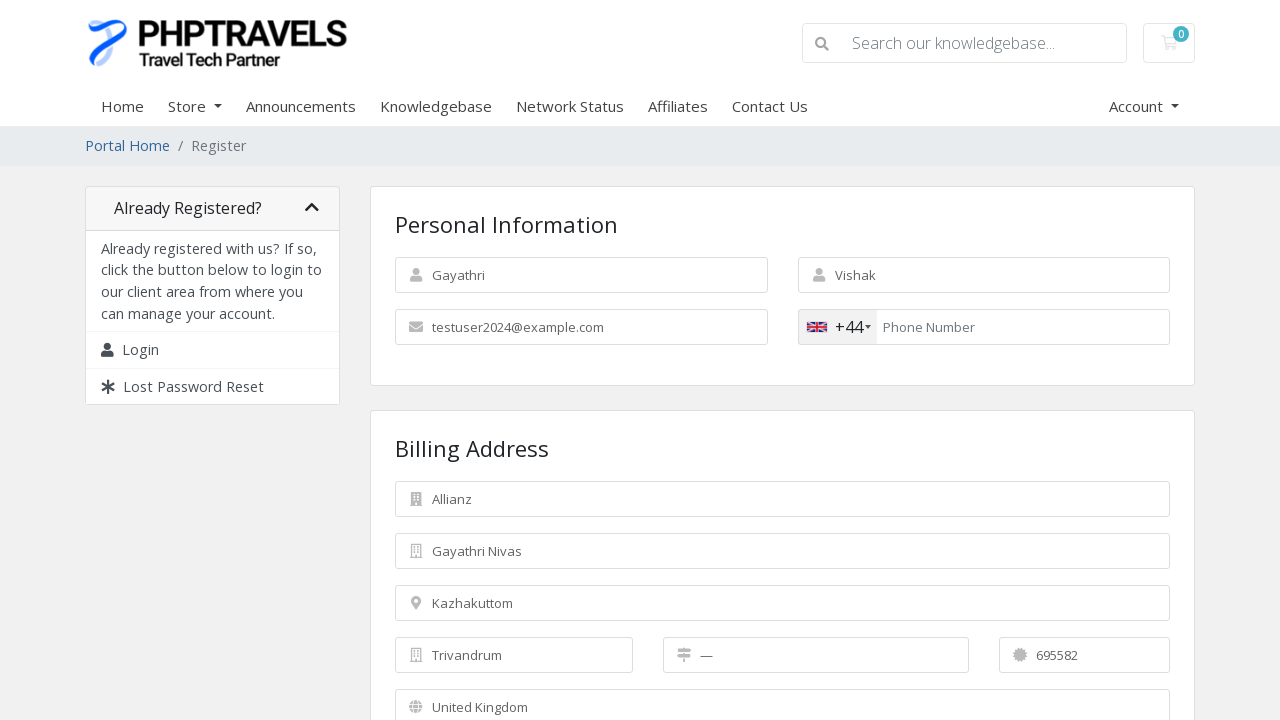

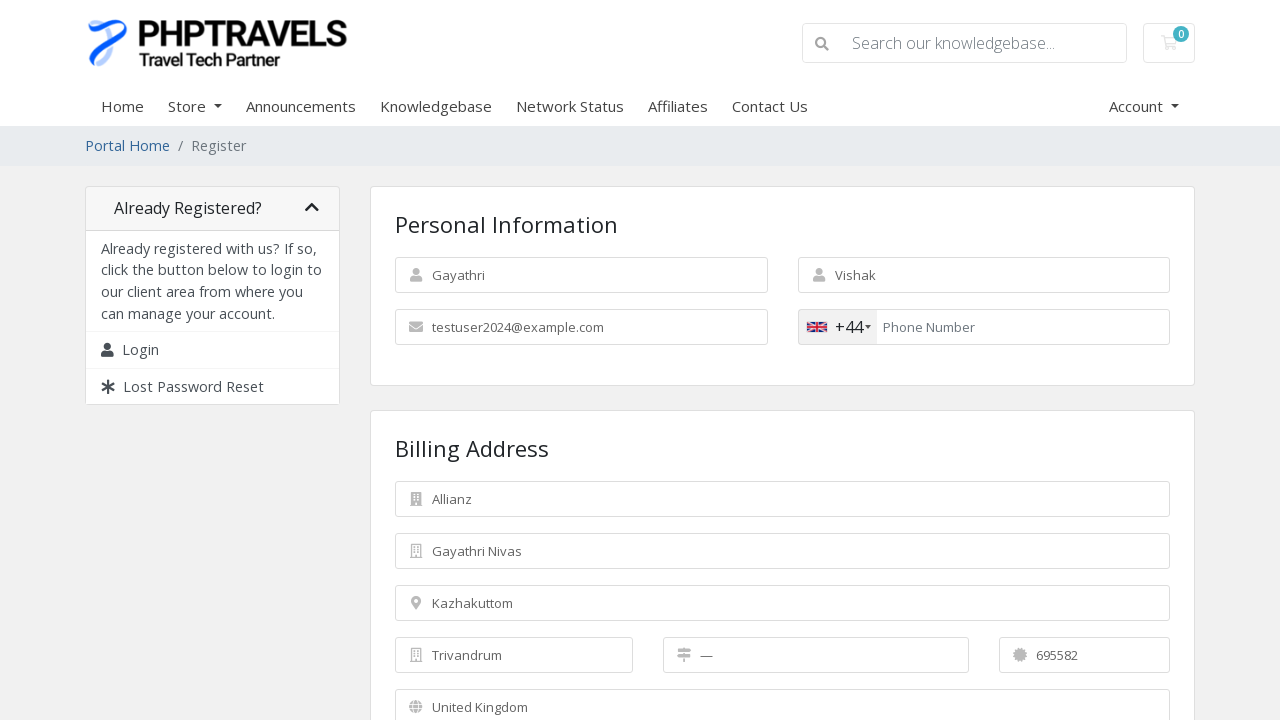